Tests tab handling by clicking multiple links in a footer column to open new tabs, then iterating through all open tabs

Starting URL: http://qaclickacademy.com/practice.php

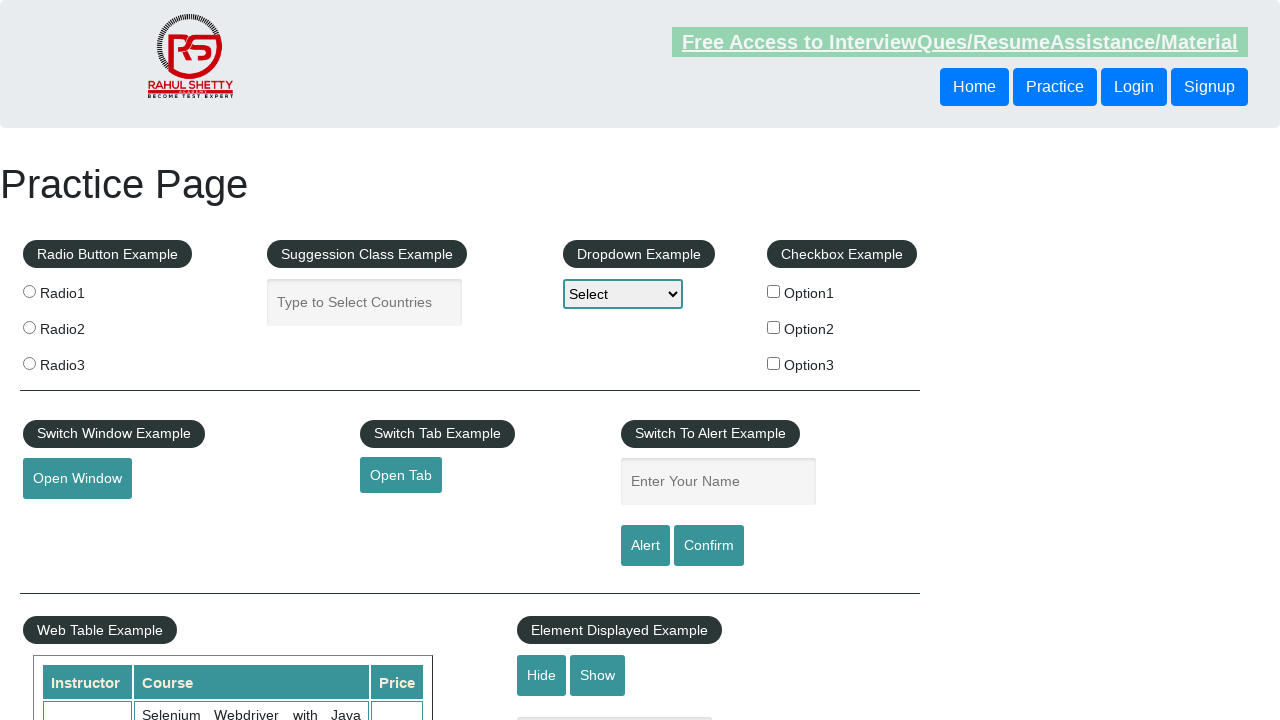

Waited for footer element with id 'gf-BIG' to load
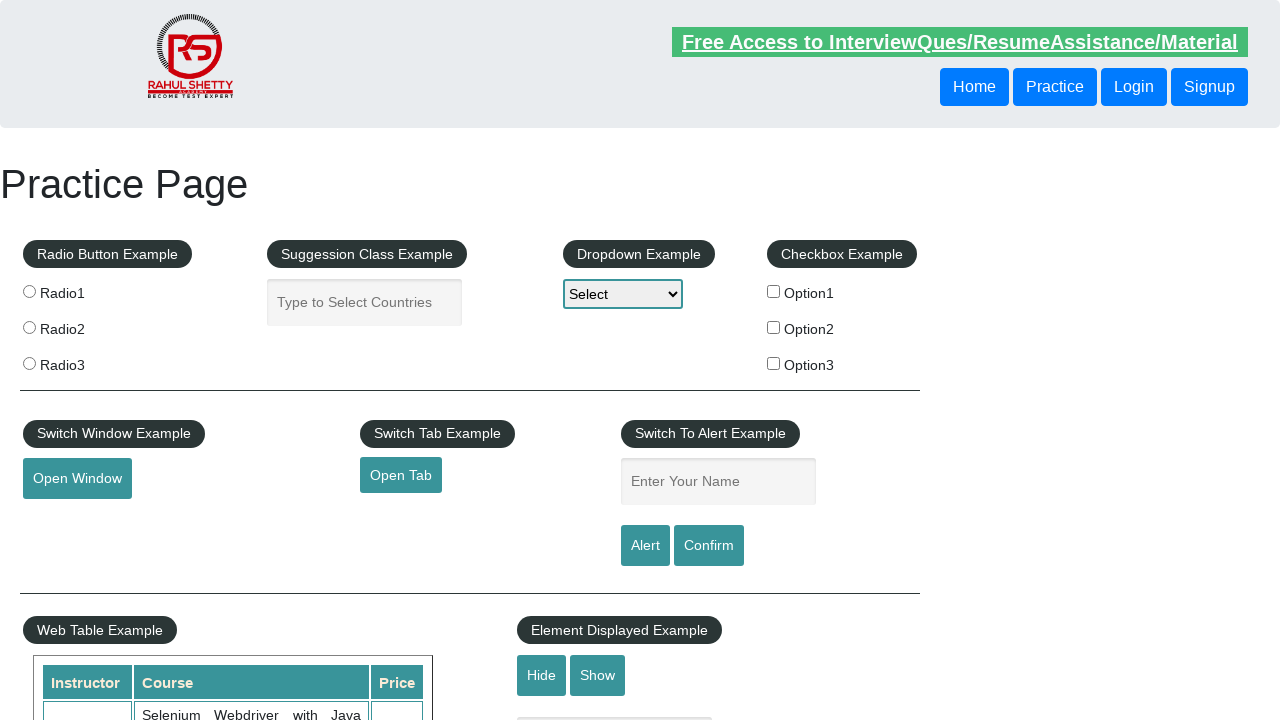

Located all links in the first column of the footer table
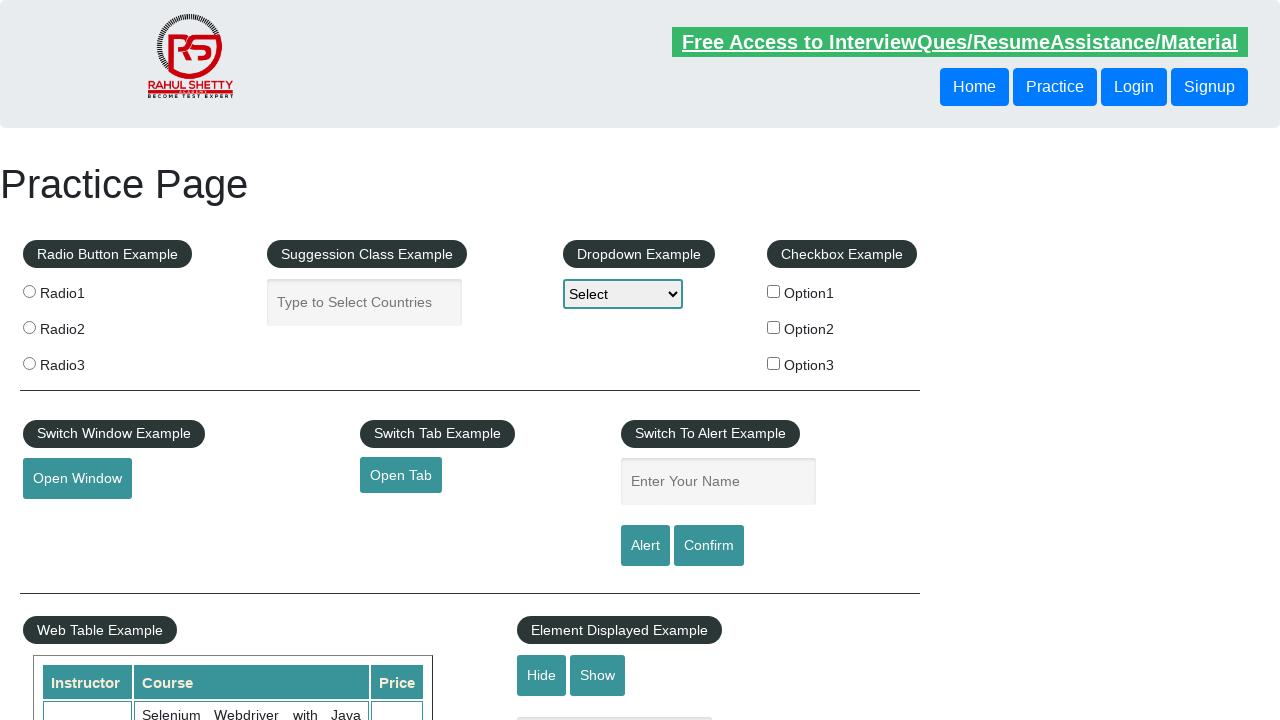

Counted 5 links in the footer column
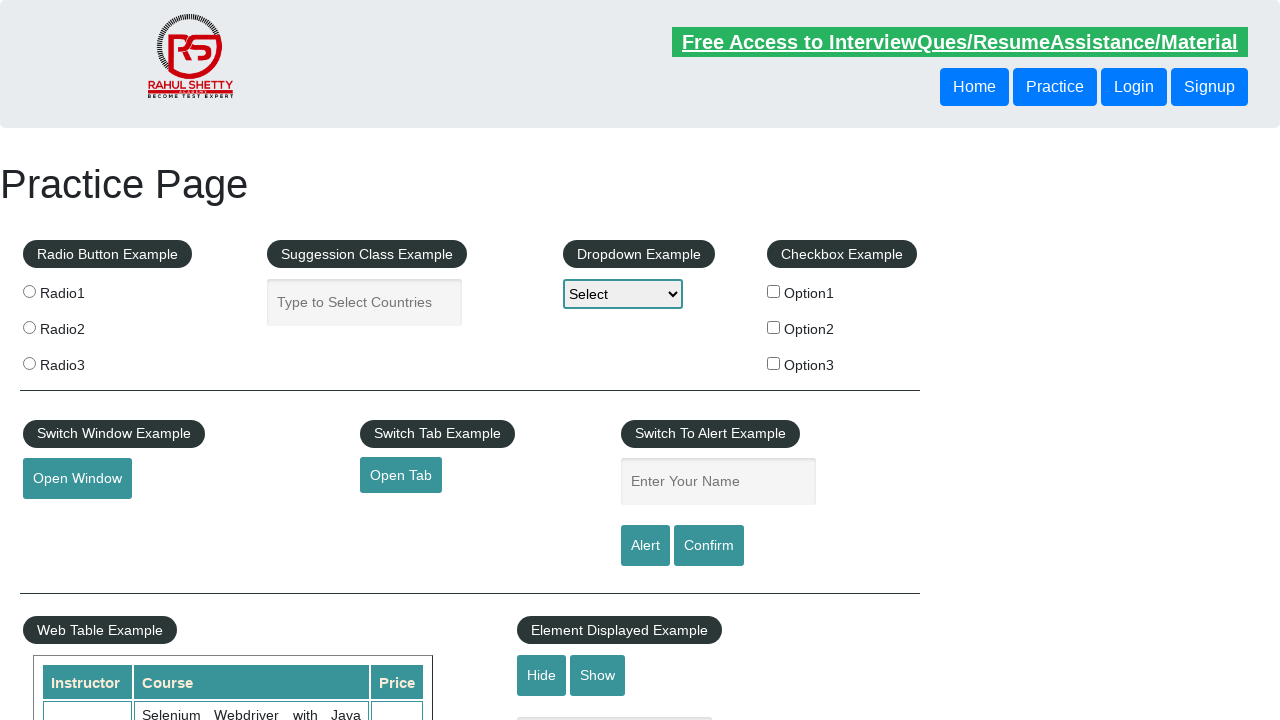

Control+clicked link 1 to open in new tab at (68, 520) on #gf-BIG table tbody tr td:first-child ul a >> nth=1
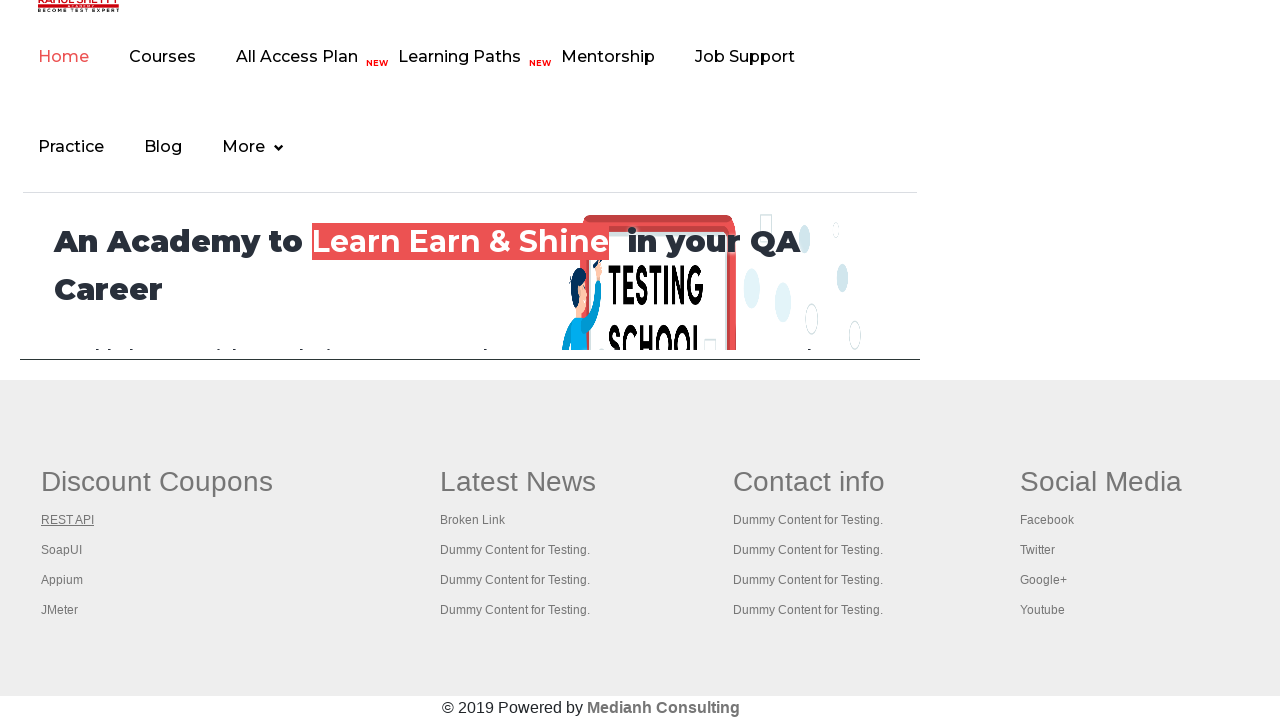

Waited 2 seconds for link 1 to load
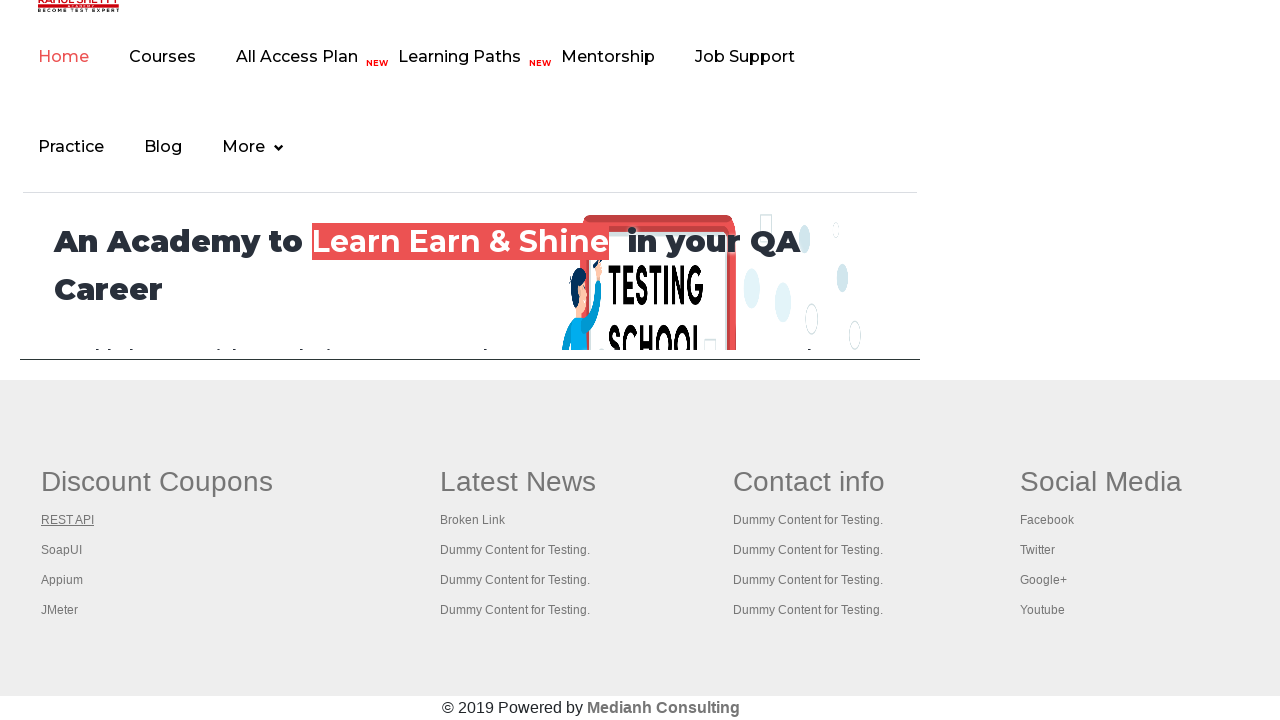

Control+clicked link 2 to open in new tab at (62, 550) on #gf-BIG table tbody tr td:first-child ul a >> nth=2
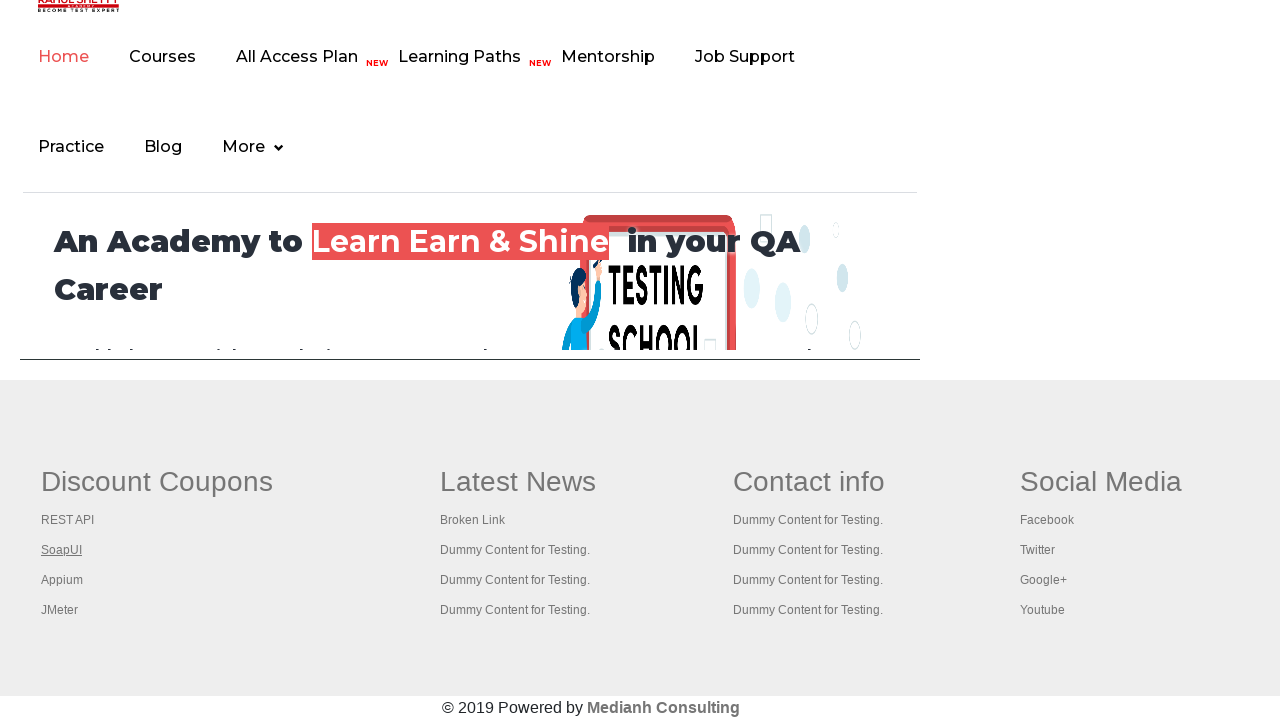

Waited 2 seconds for link 2 to load
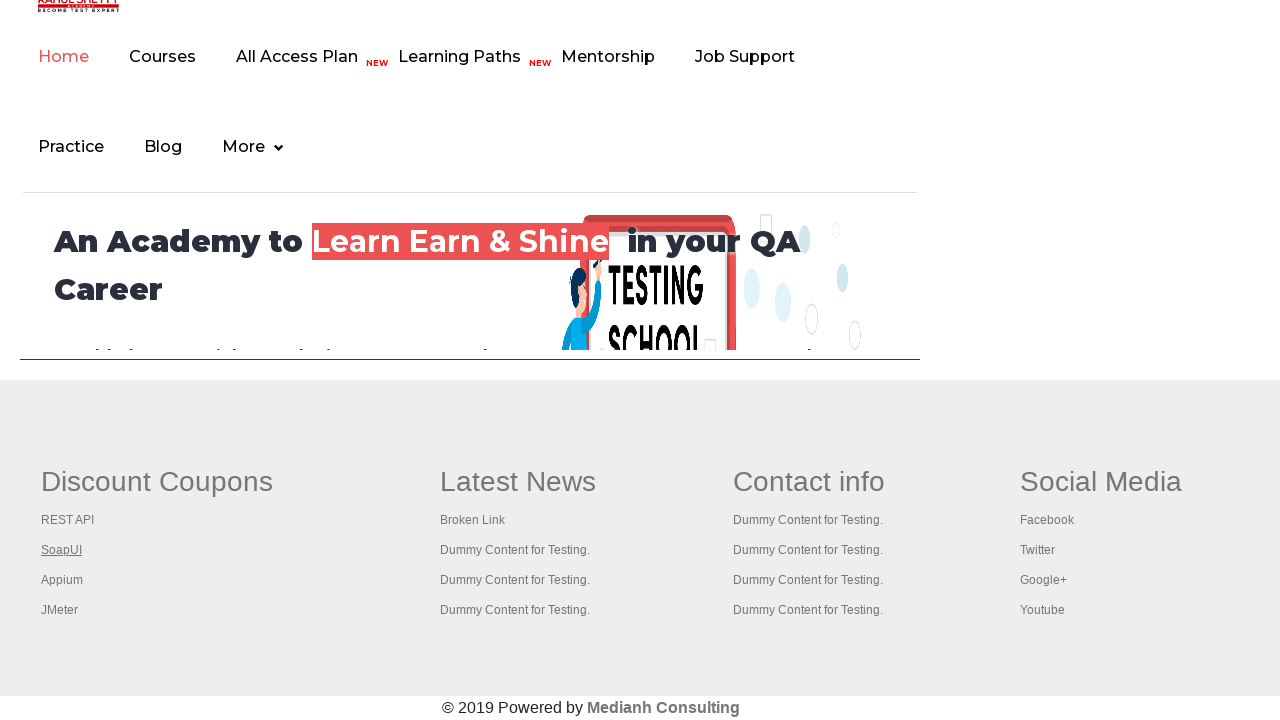

Control+clicked link 3 to open in new tab at (62, 580) on #gf-BIG table tbody tr td:first-child ul a >> nth=3
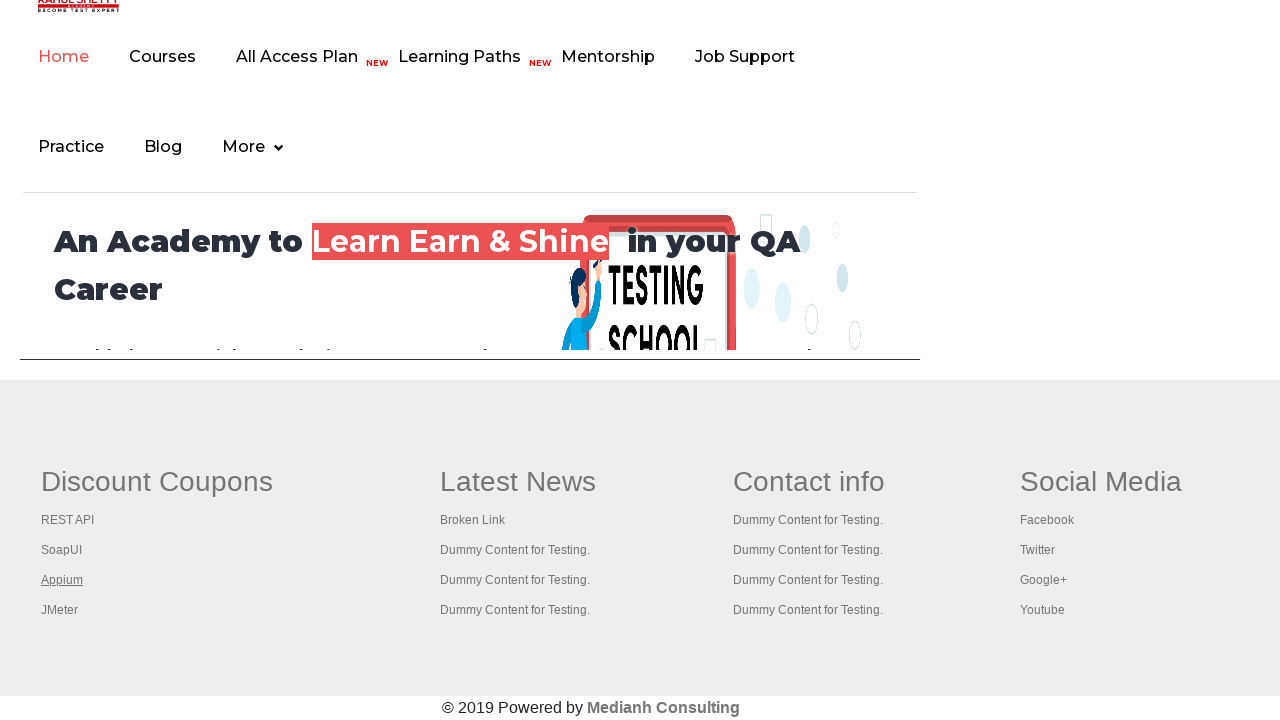

Waited 2 seconds for link 3 to load
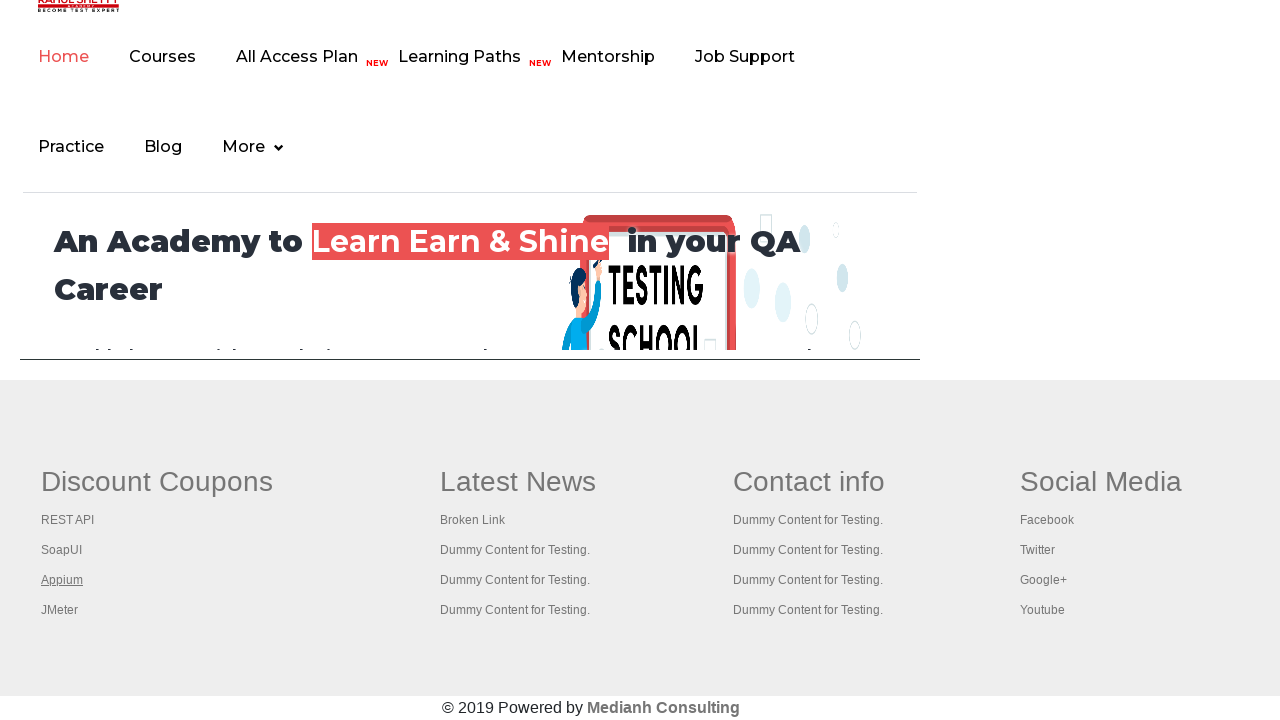

Control+clicked link 4 to open in new tab at (60, 610) on #gf-BIG table tbody tr td:first-child ul a >> nth=4
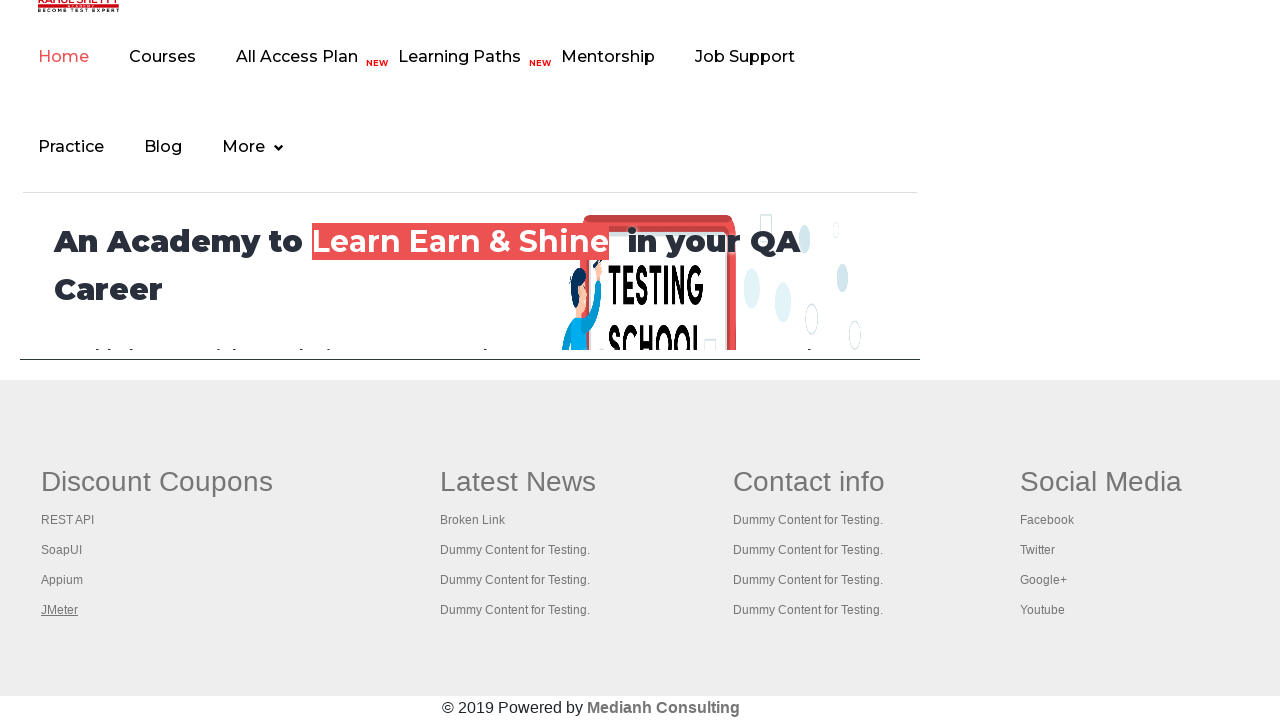

Waited 2 seconds for link 4 to load
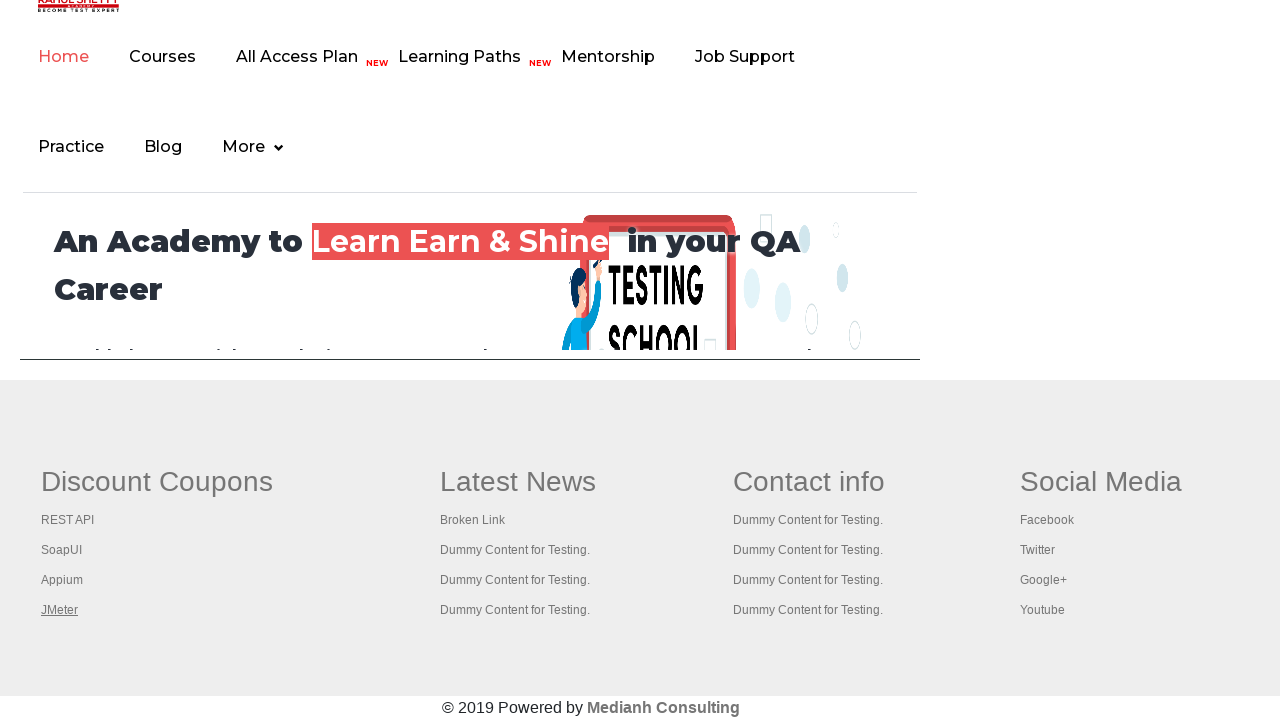

Retrieved all open pages/tabs - total count: 5
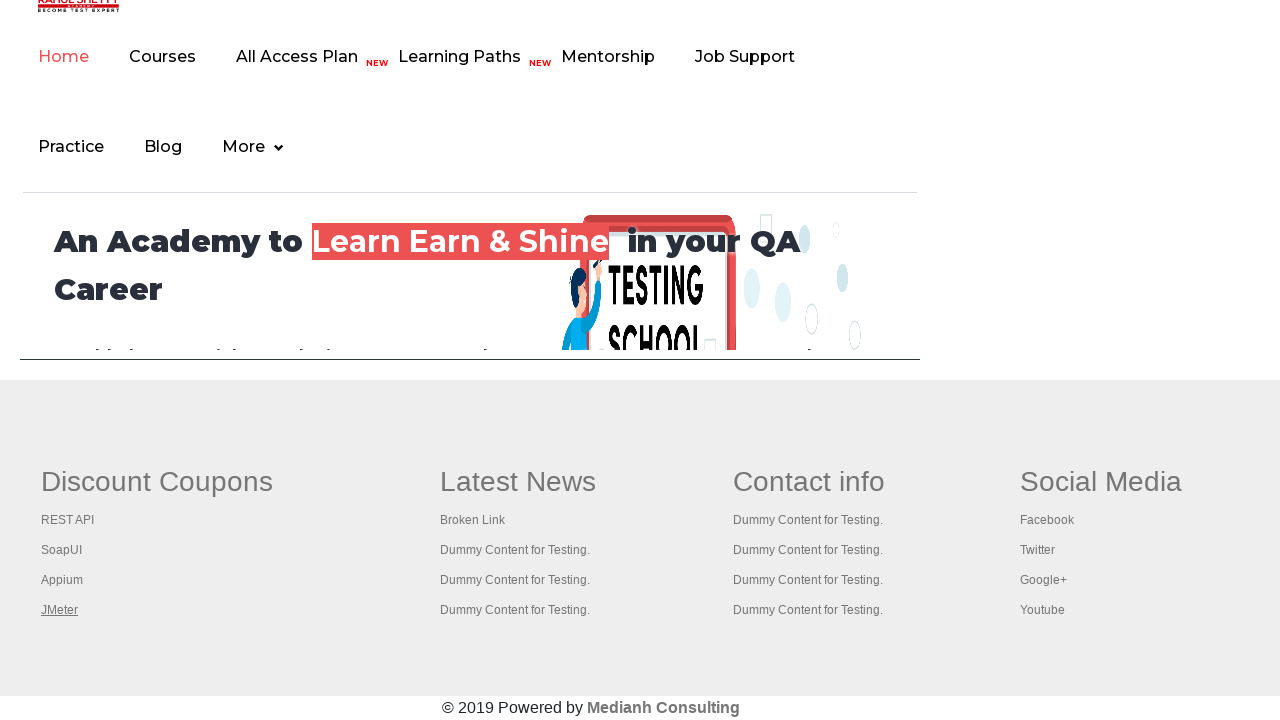

Printed title of page: 'Practice Page'
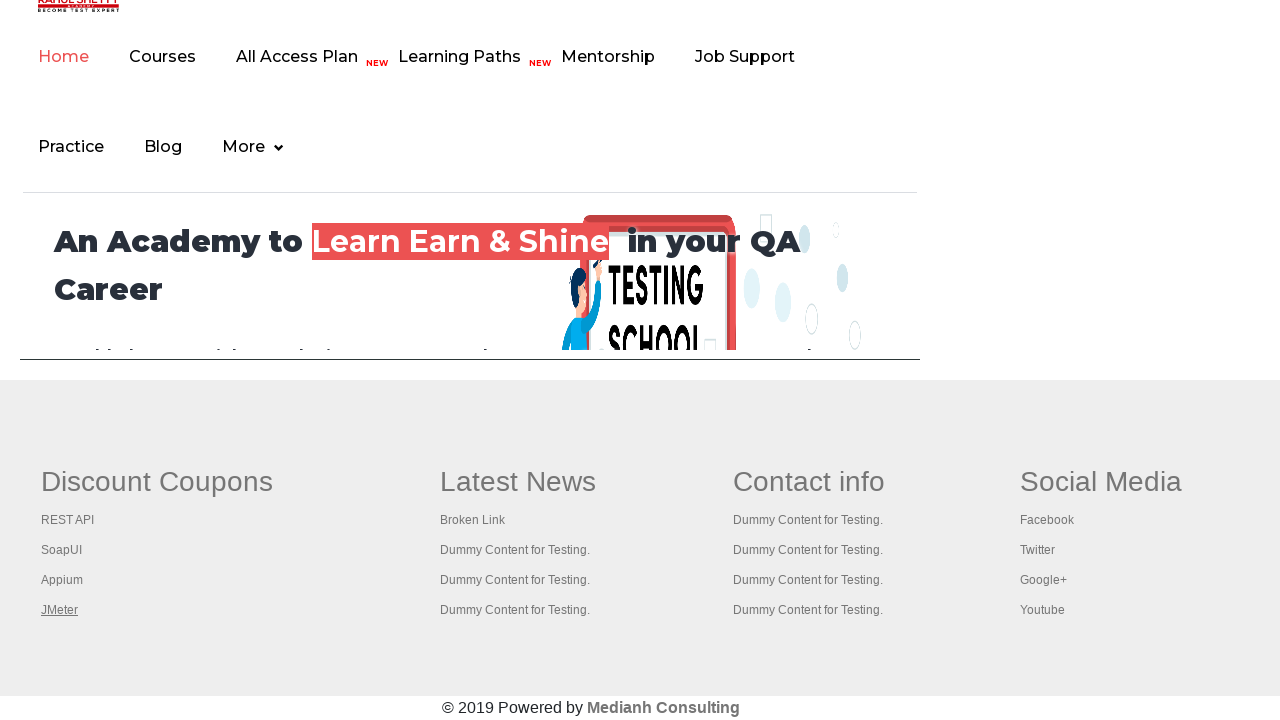

Printed title of page: 'REST API Tutorial'
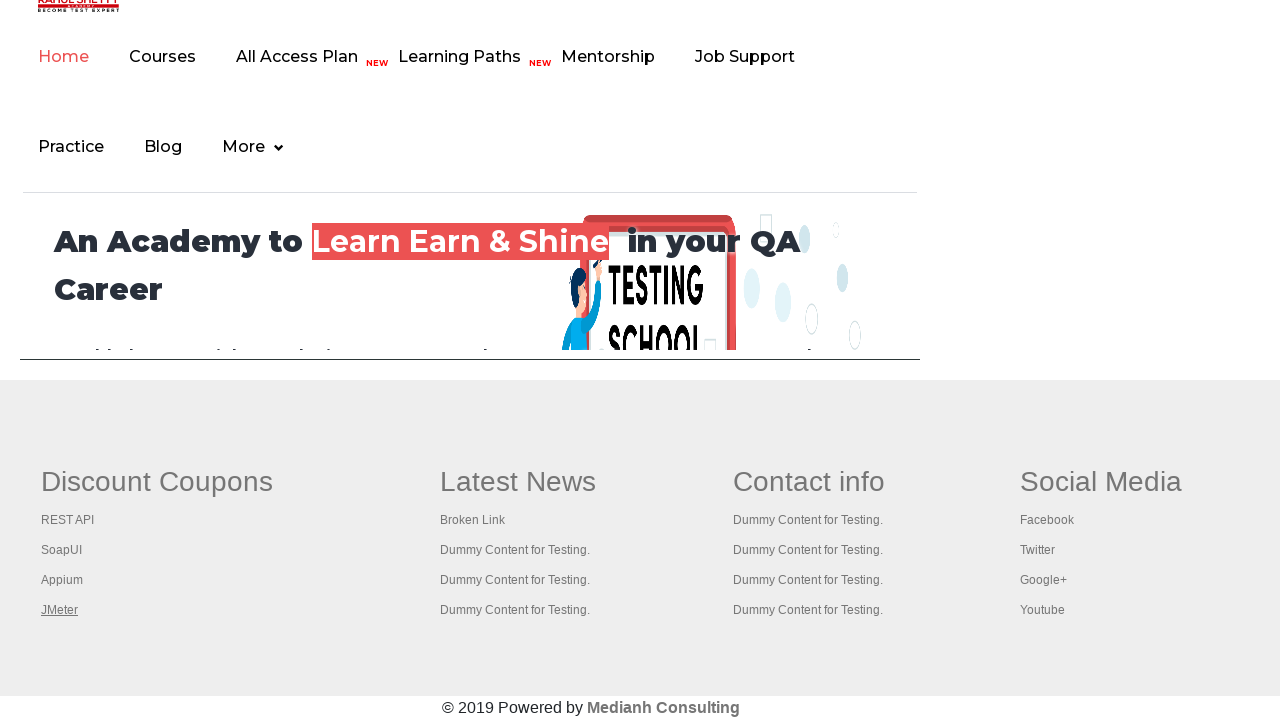

Printed title of page: 'The World’s Most Popular API Testing Tool | SoapUI'
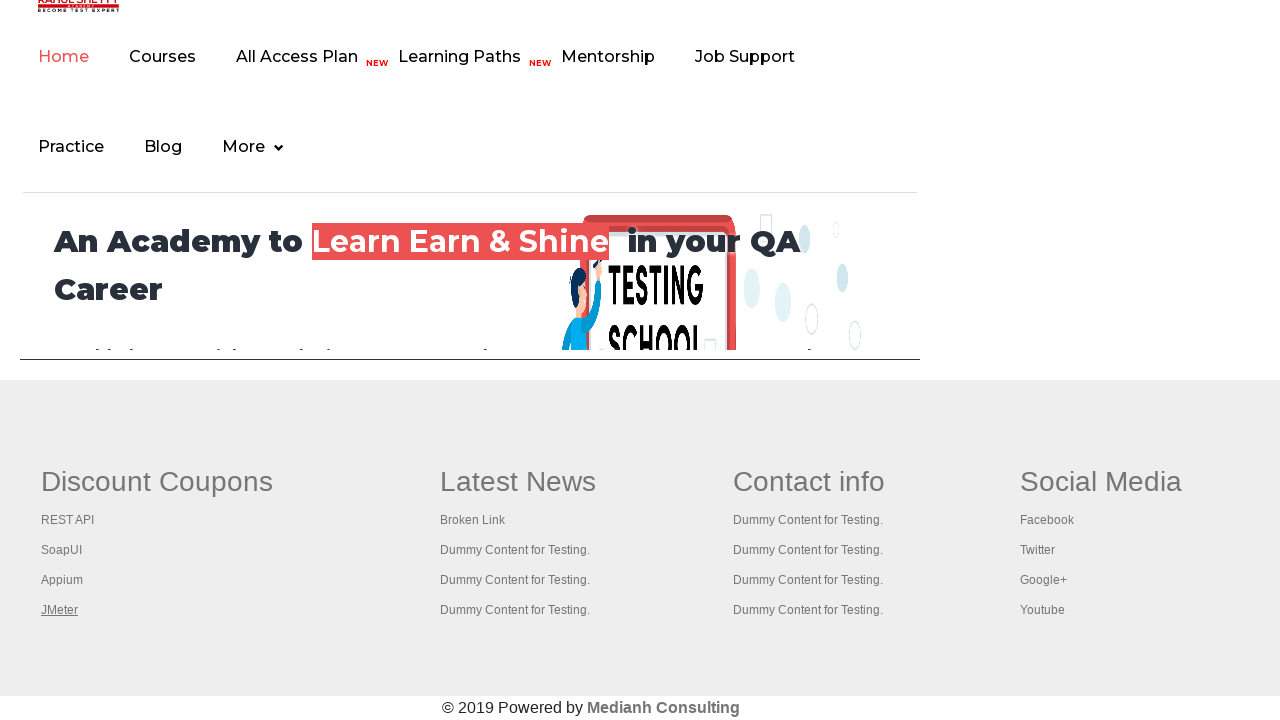

Printed title of page: 'Appium tutorial for Mobile Apps testing | RahulShetty Academy | Rahul'
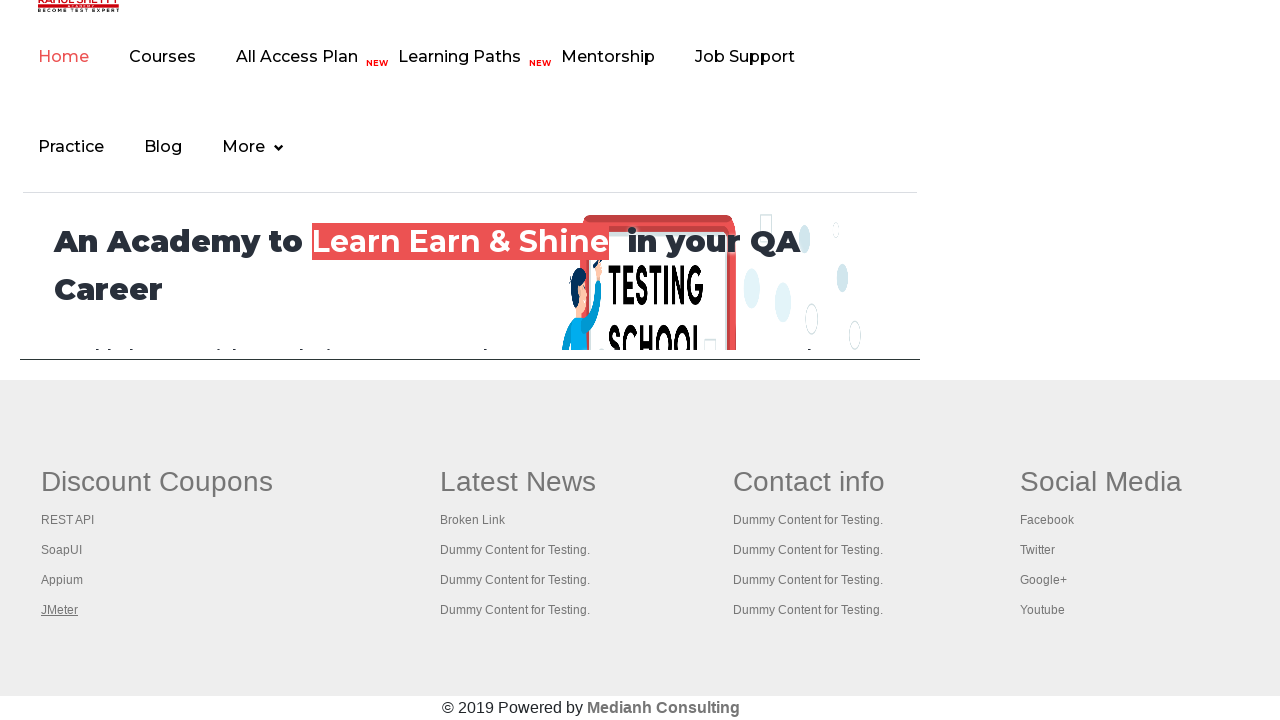

Printed title of page: 'Apache JMeter - Apache JMeter™'
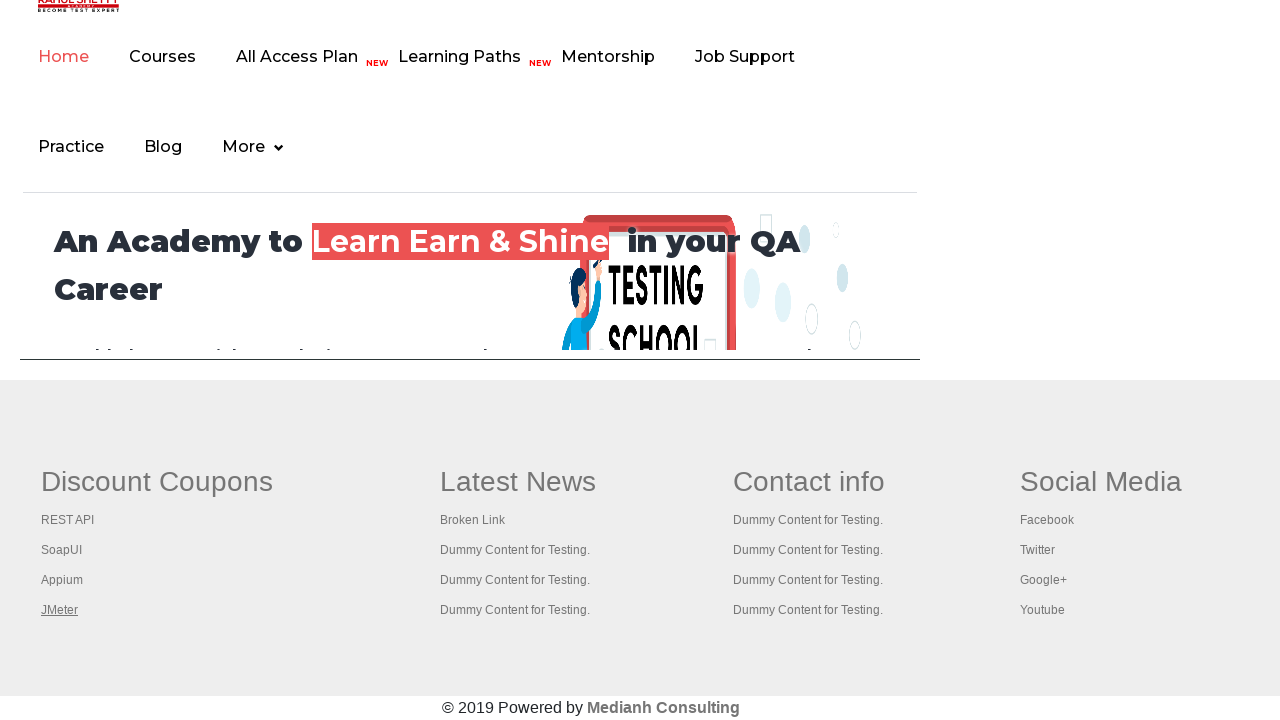

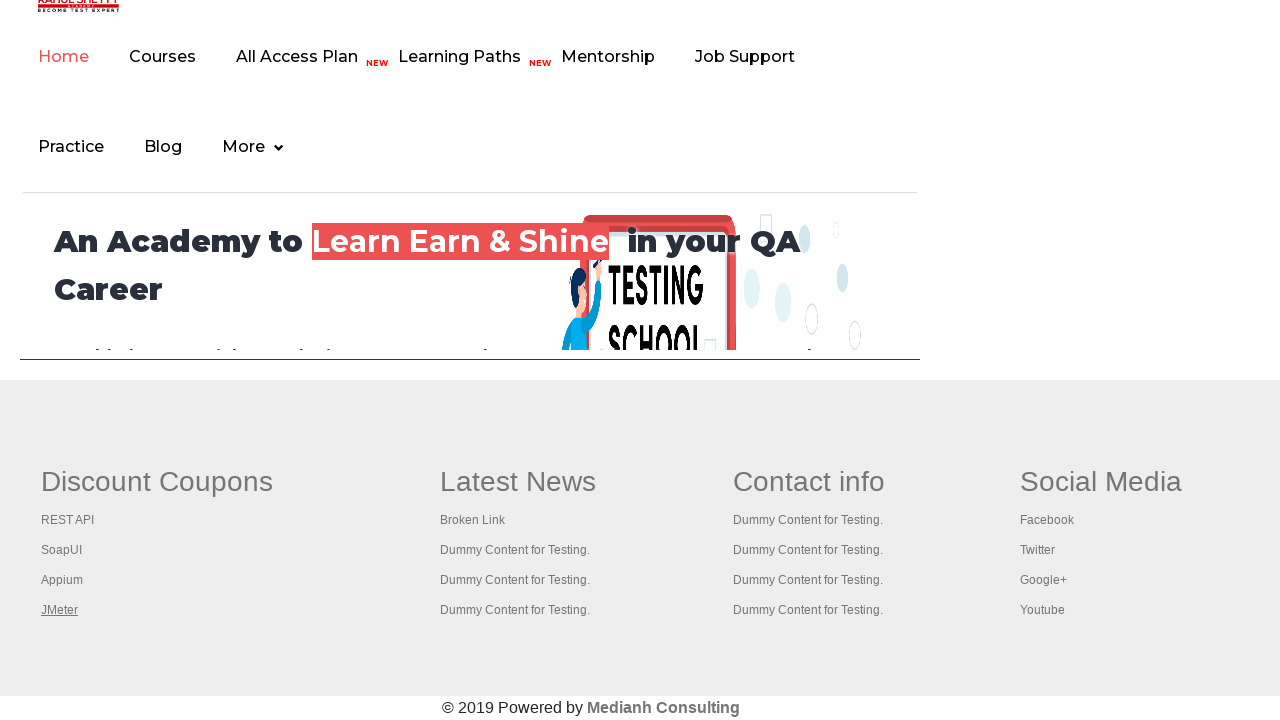